Tests drag and drop functionality by dragging an element and dropping it onto a target area

Starting URL: https://jqueryui.com/resources/demos/droppable/default.html

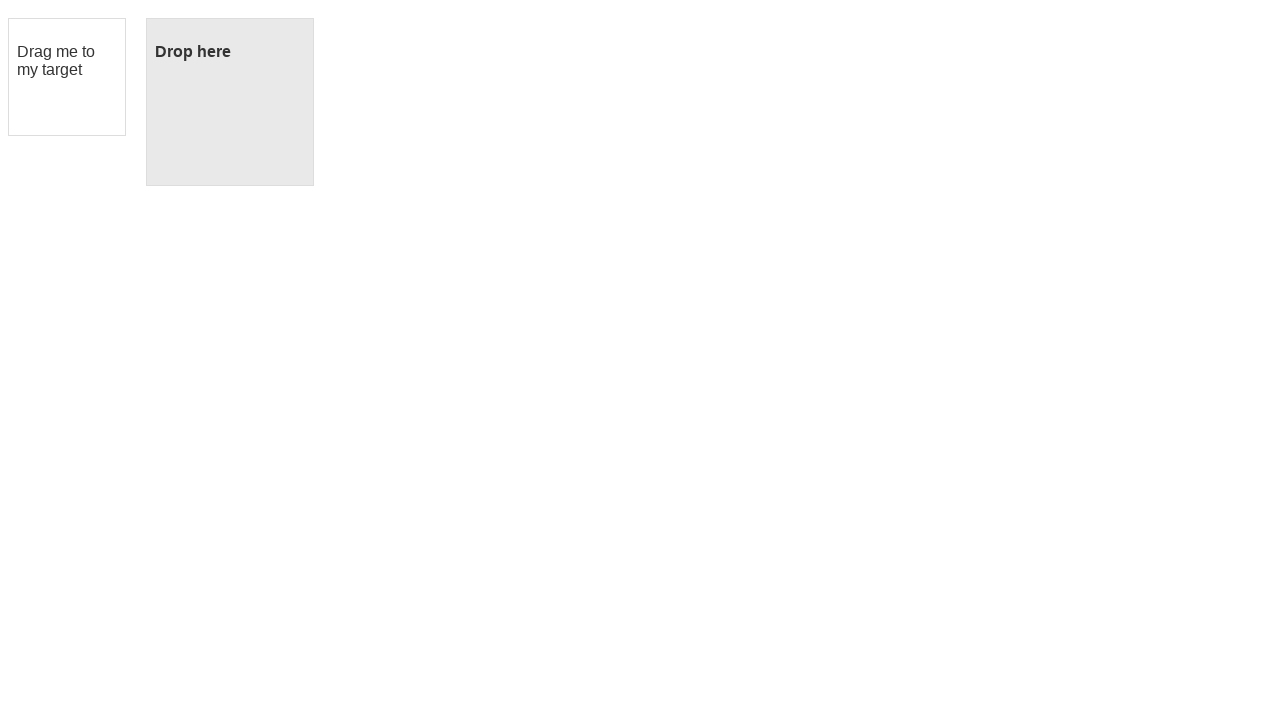

Located draggable element with id 'draggable'
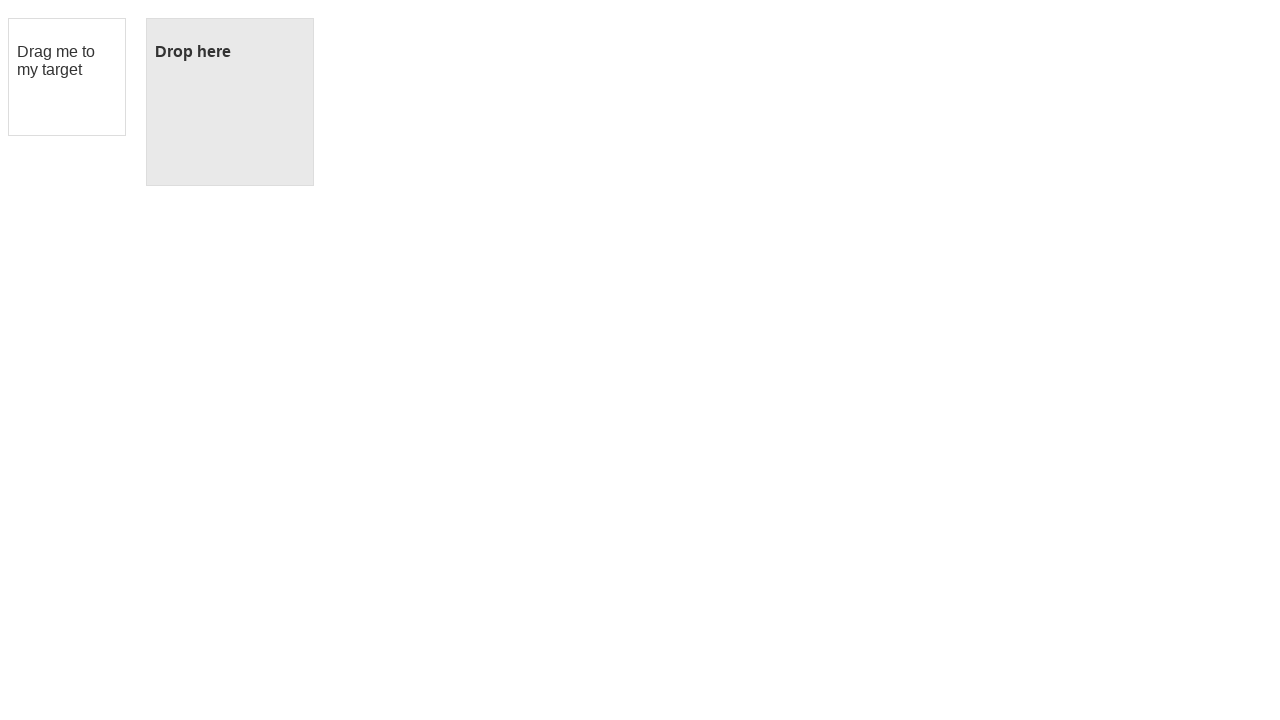

Located droppable target element with id 'droppable'
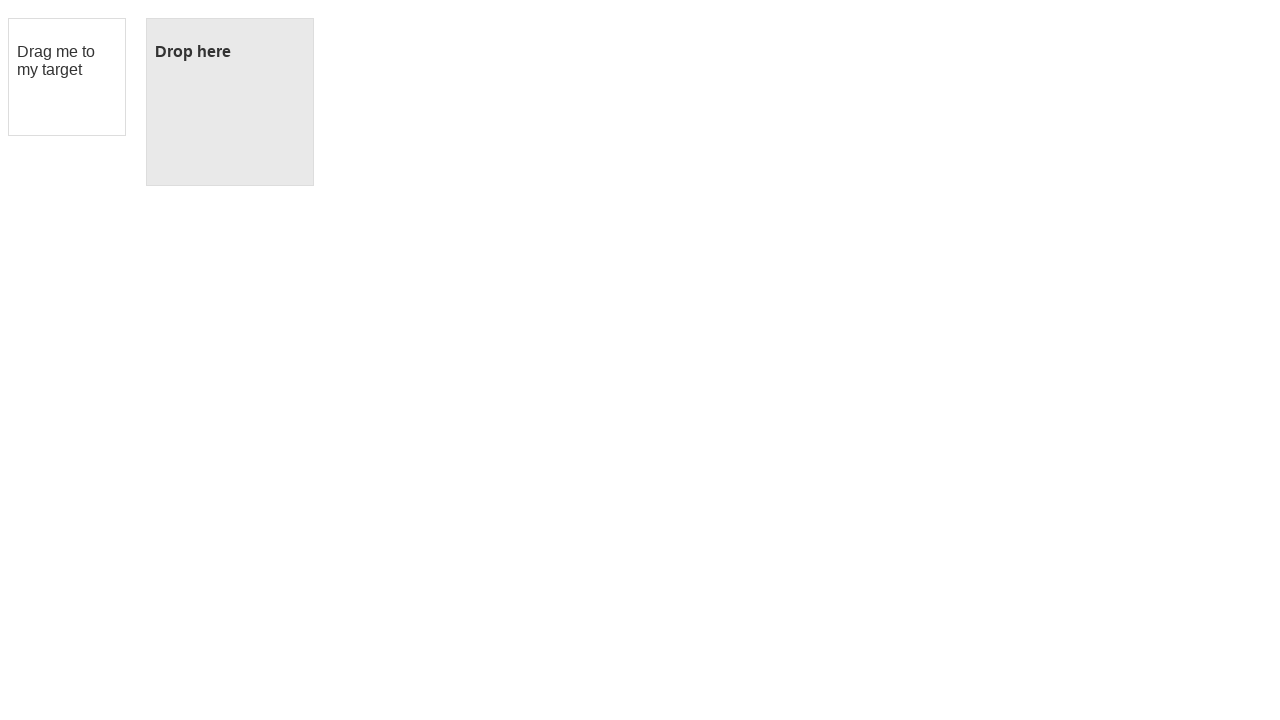

Dragged and dropped the draggable element onto the droppable target area at (230, 102)
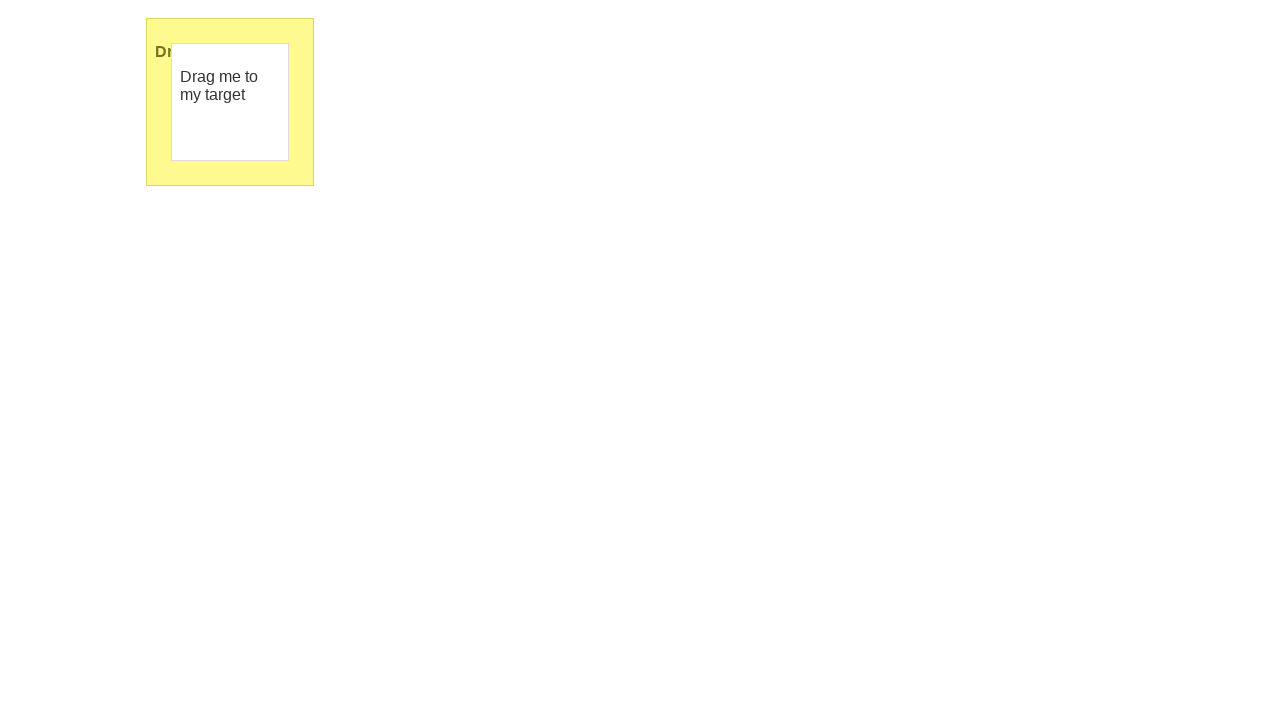

Waited 1000ms for drag and drop action to complete
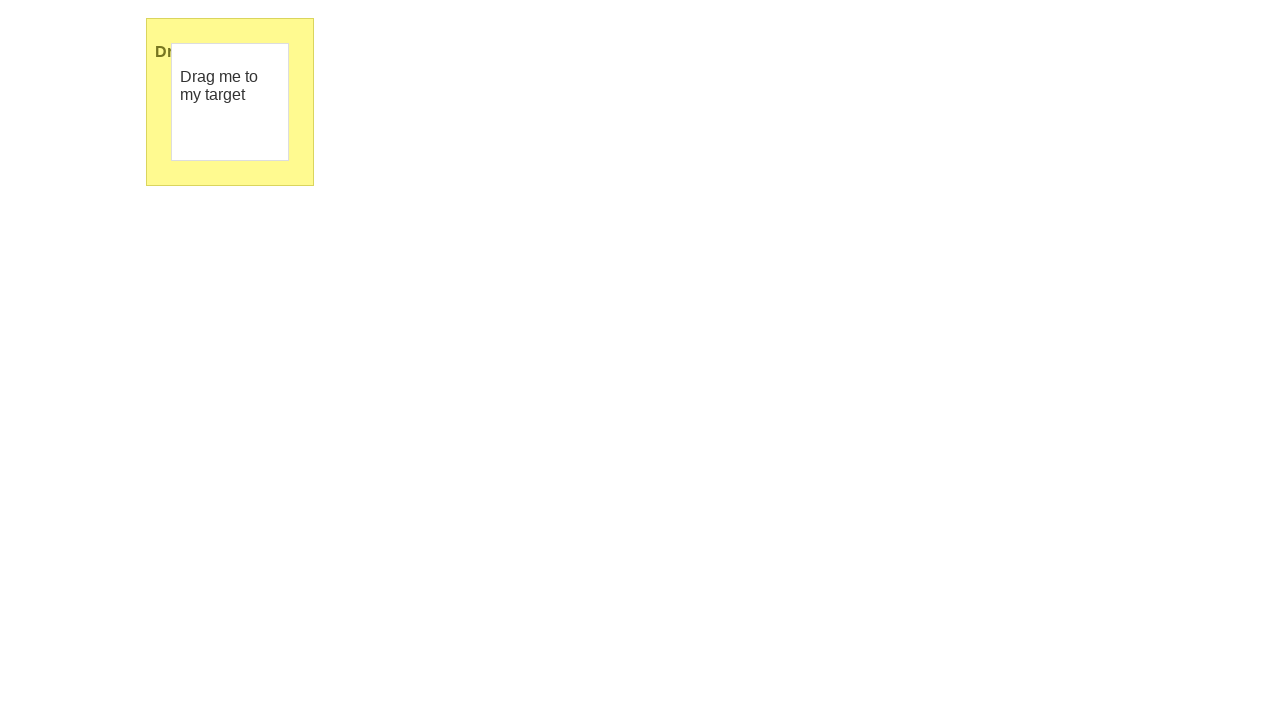

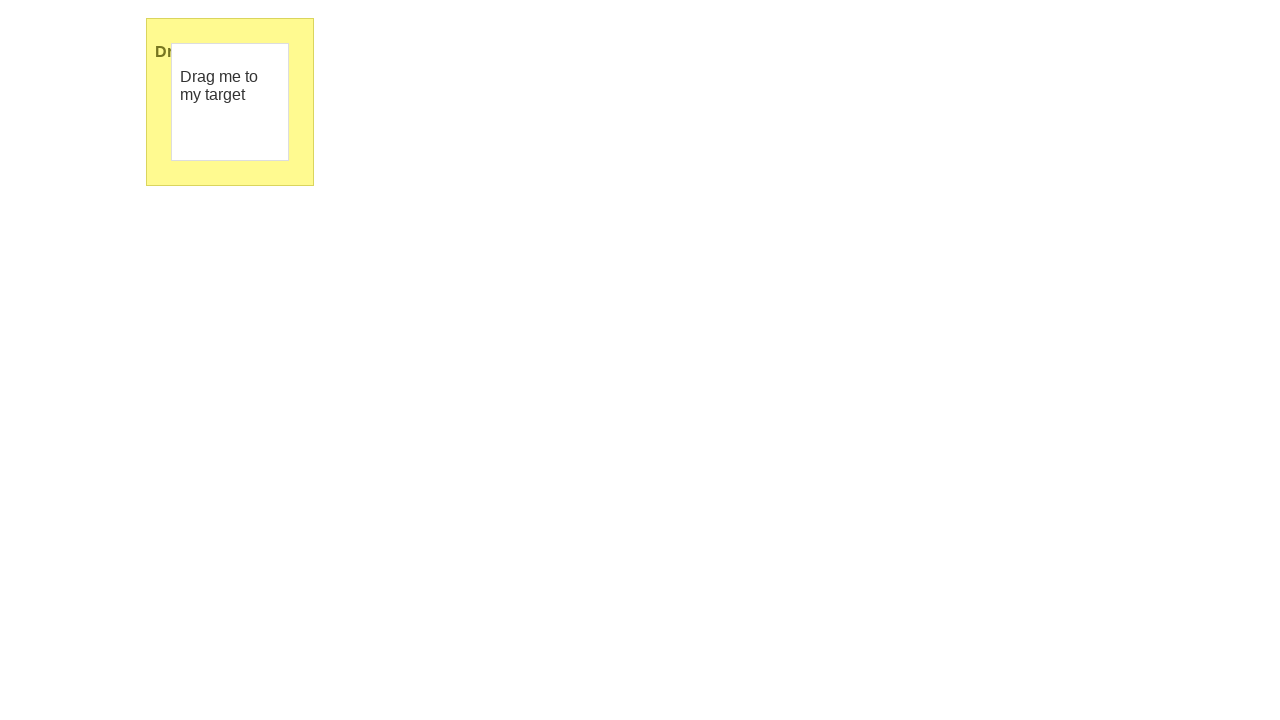